Tests sending a keyboard key (SPACE) to a specific element and verifies the key press is registered correctly on the page.

Starting URL: http://the-internet.herokuapp.com/key_presses

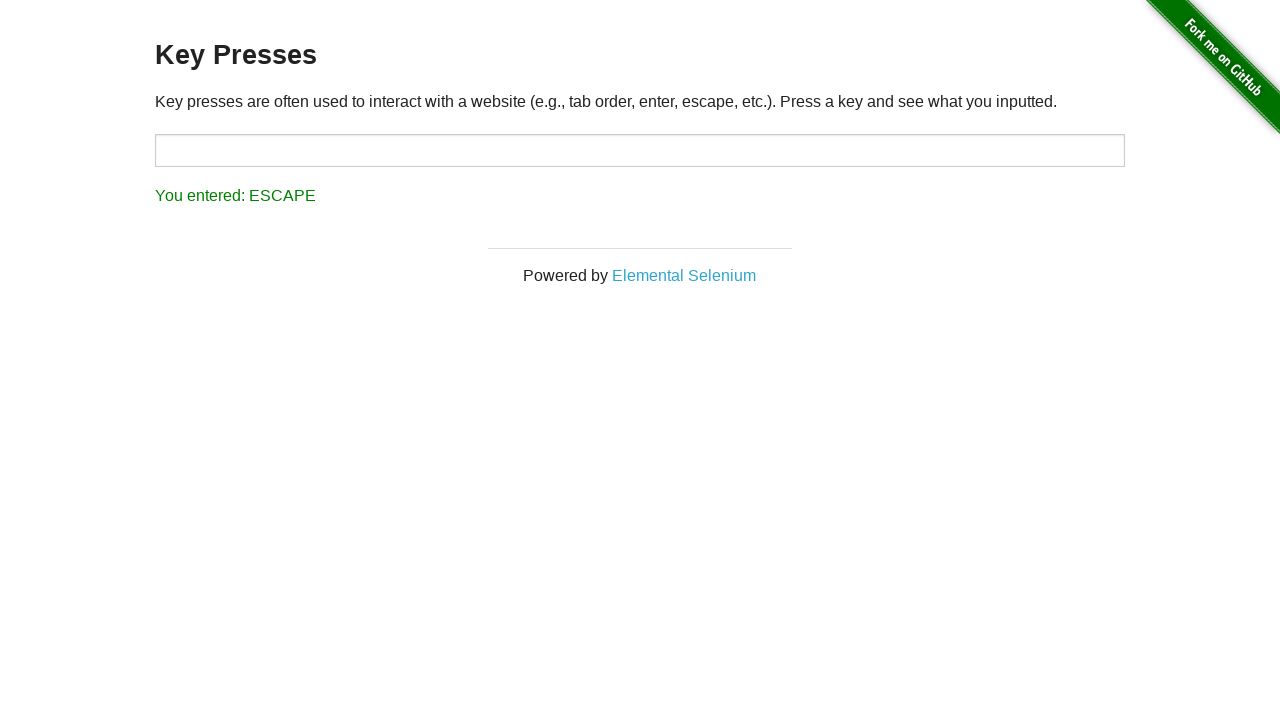

Pressed SPACE key on target input element on #target
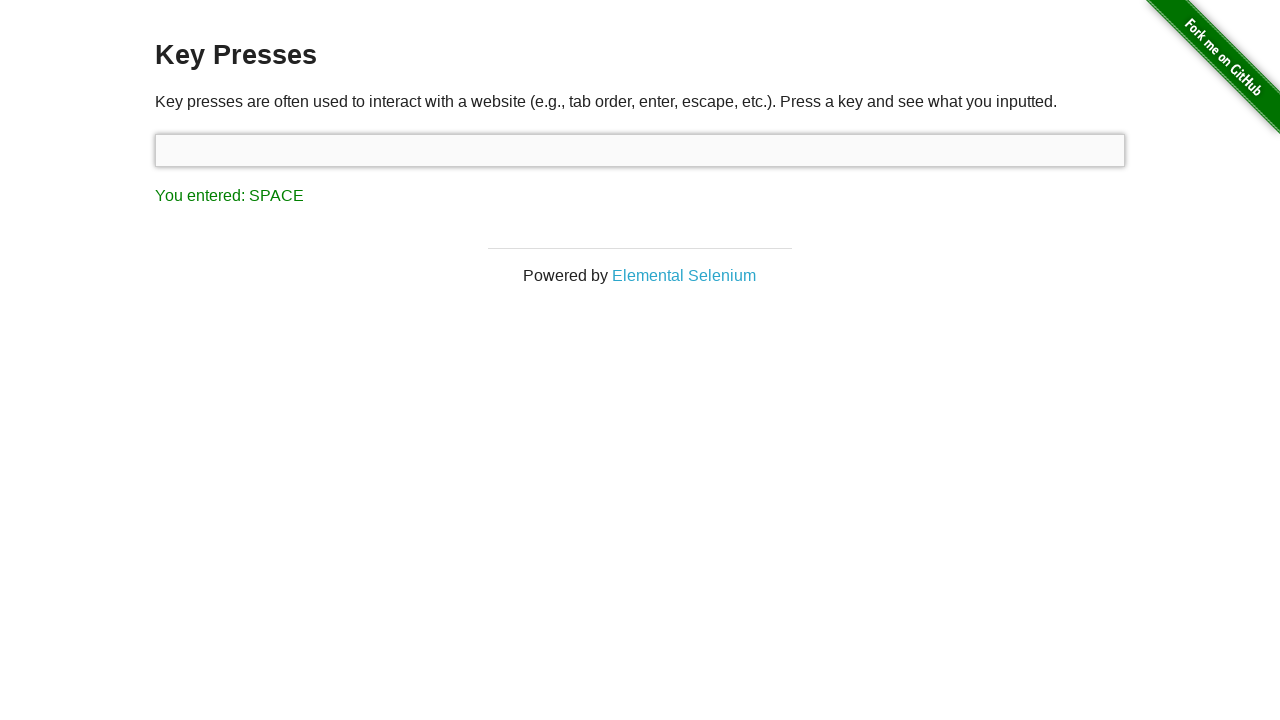

Result element appeared on page
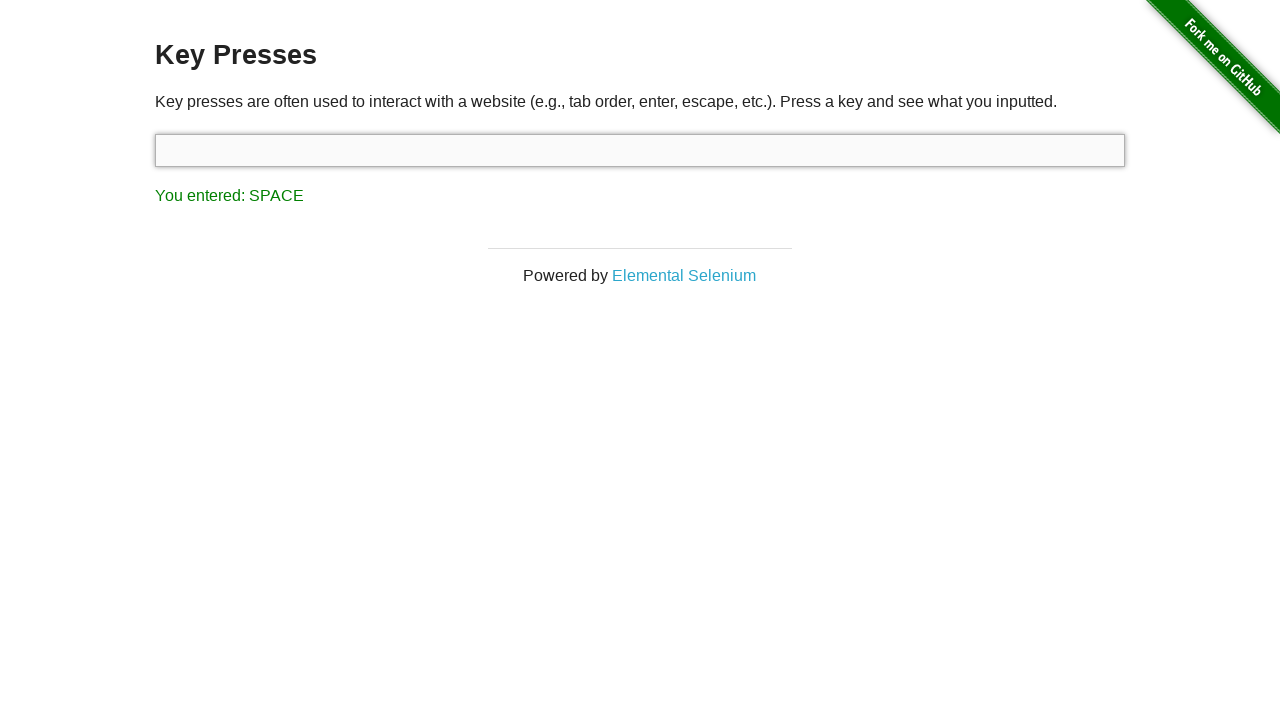

Retrieved result text content
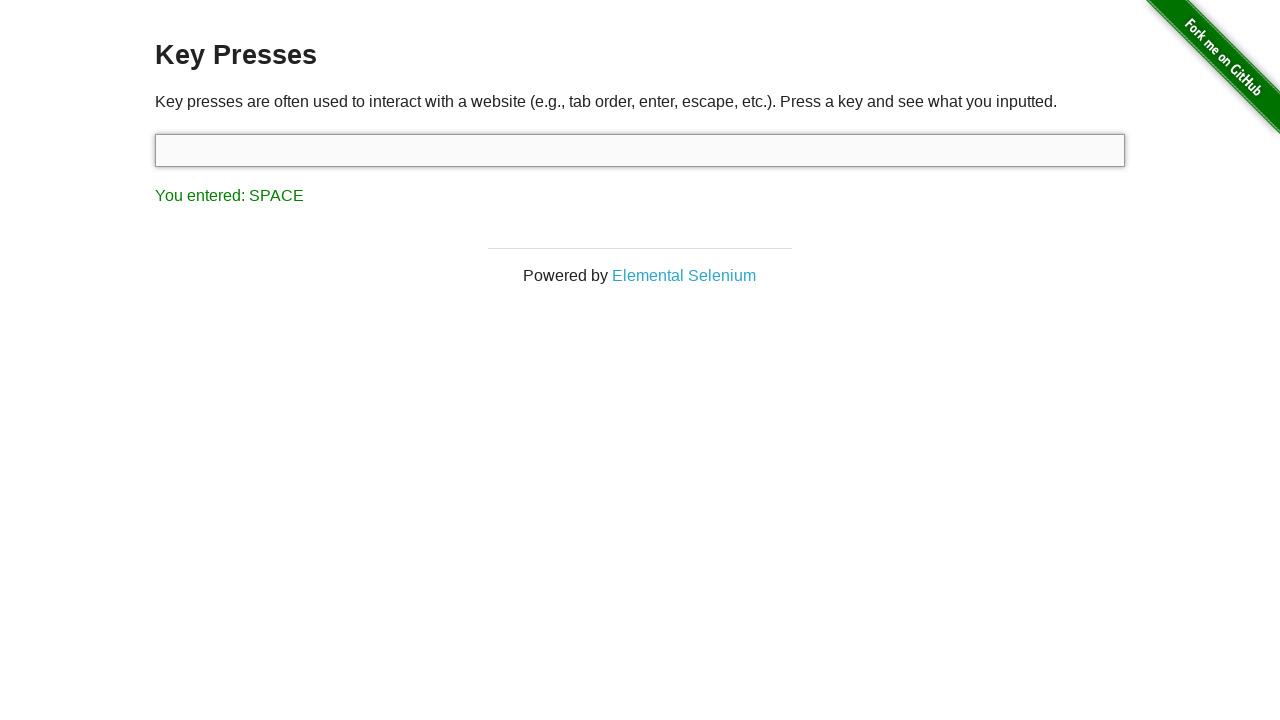

Verified result text equals 'You entered: SPACE'
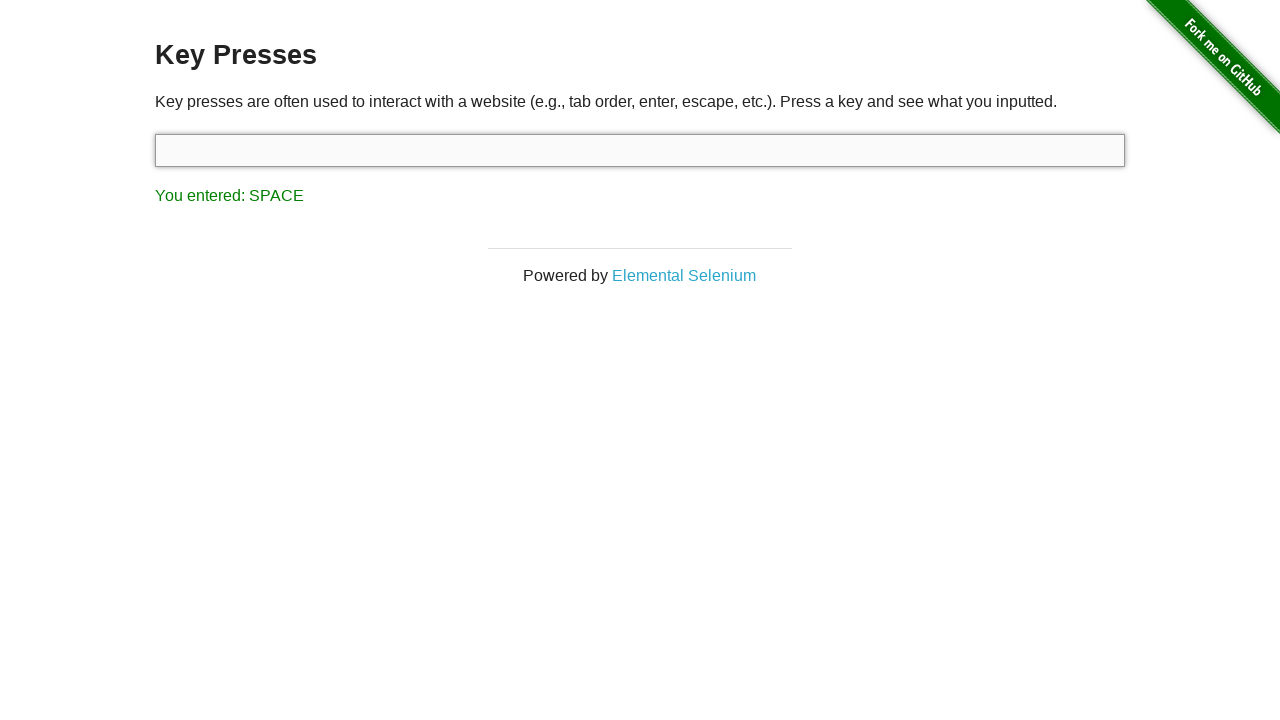

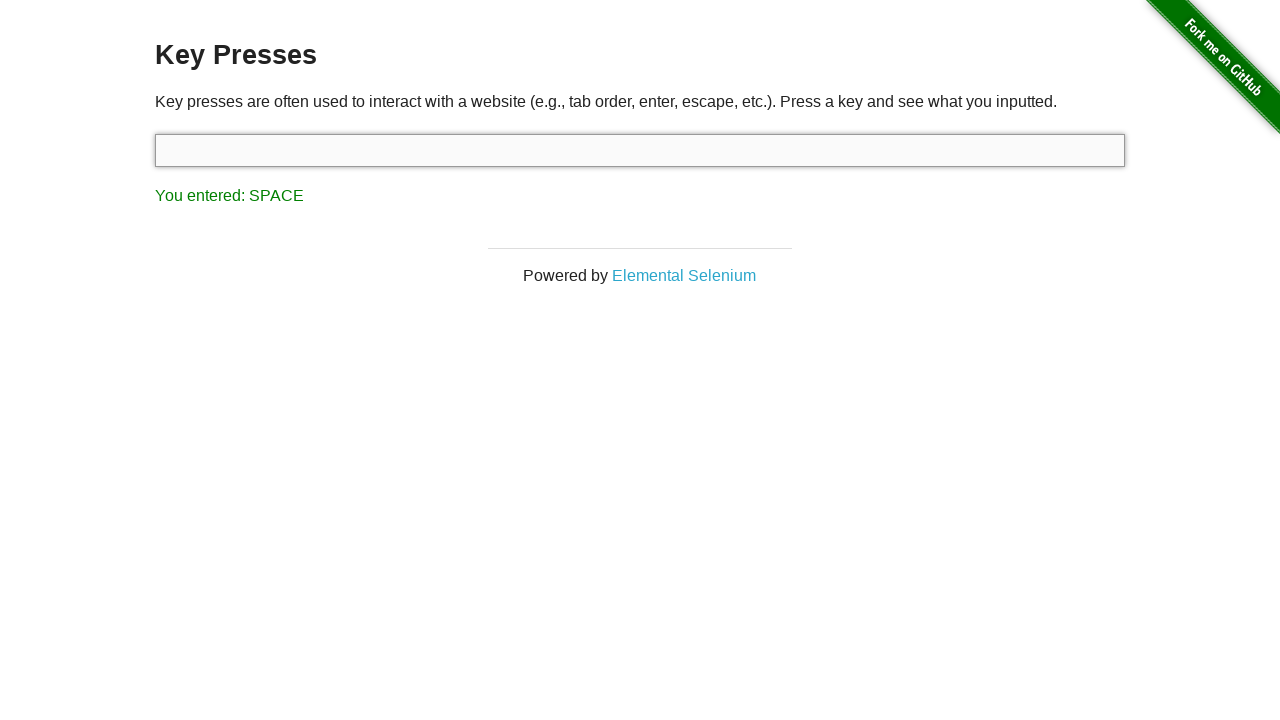